Tests drag and drop functionality on jQuery UI demo page by dragging an element and dropping it onto a target area

Starting URL: https://jqueryui.com/droppable/

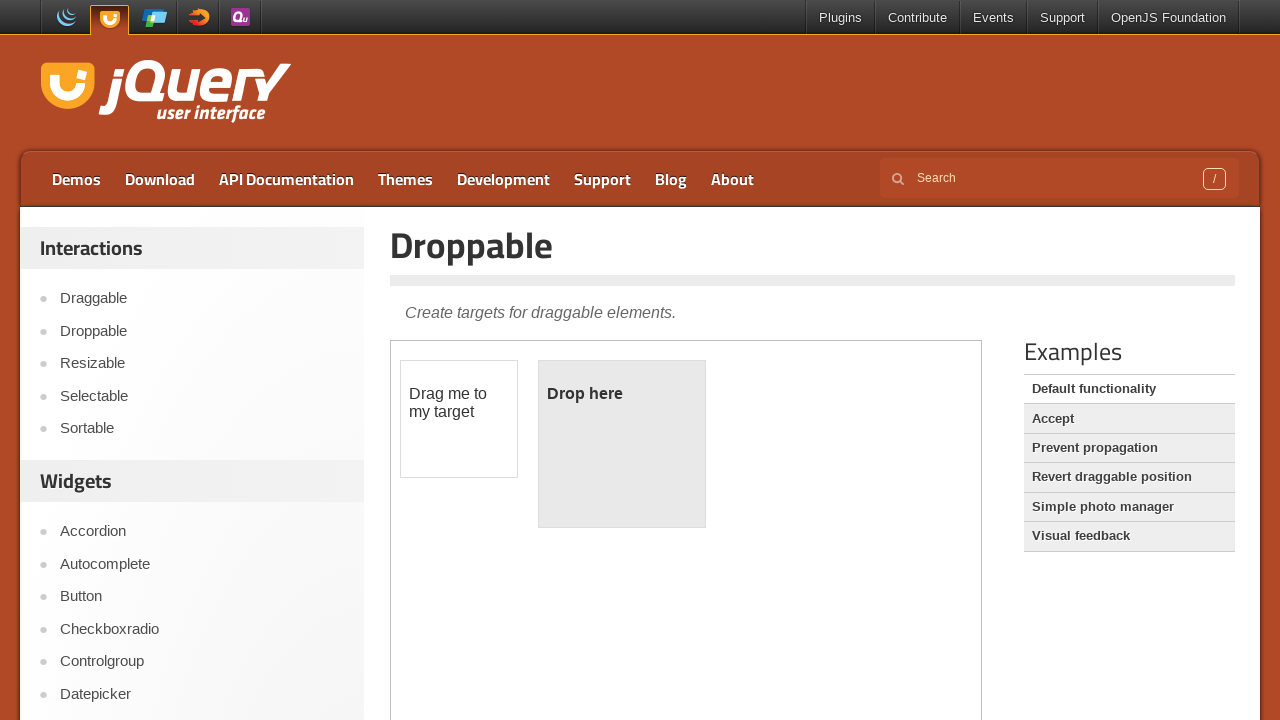

Located iframe containing drag and drop demo
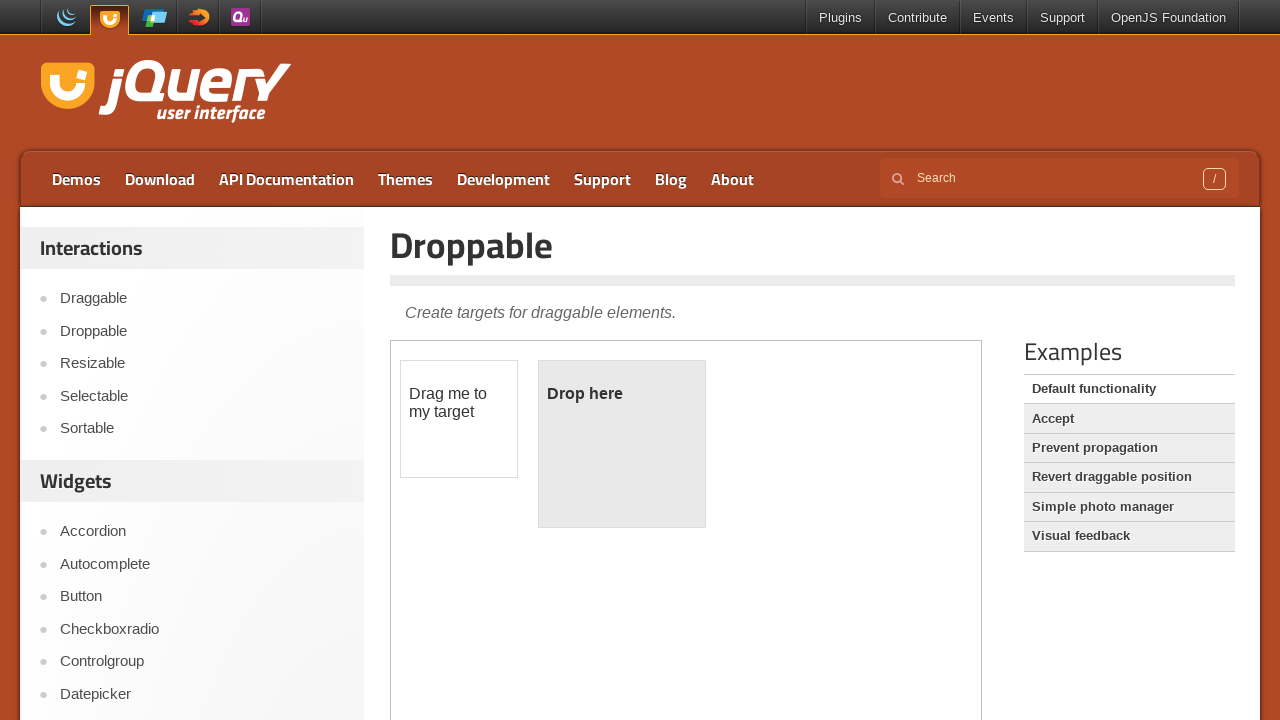

Located draggable element
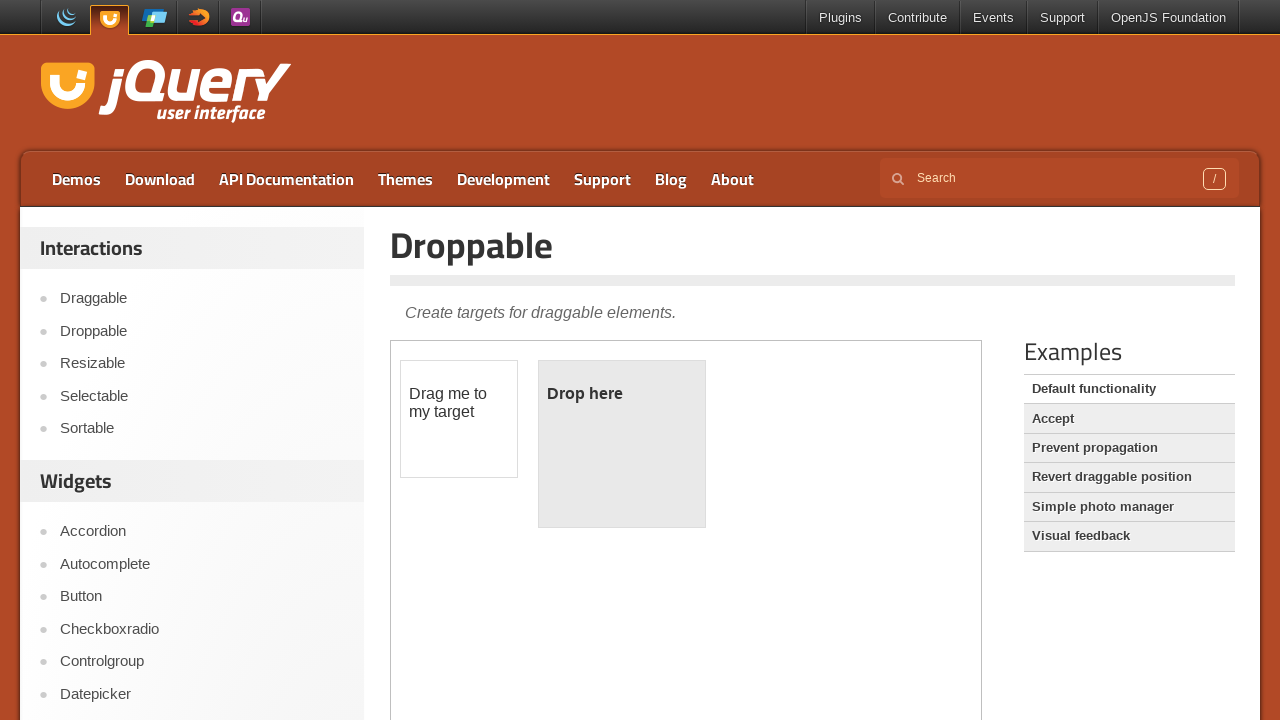

Located droppable target element
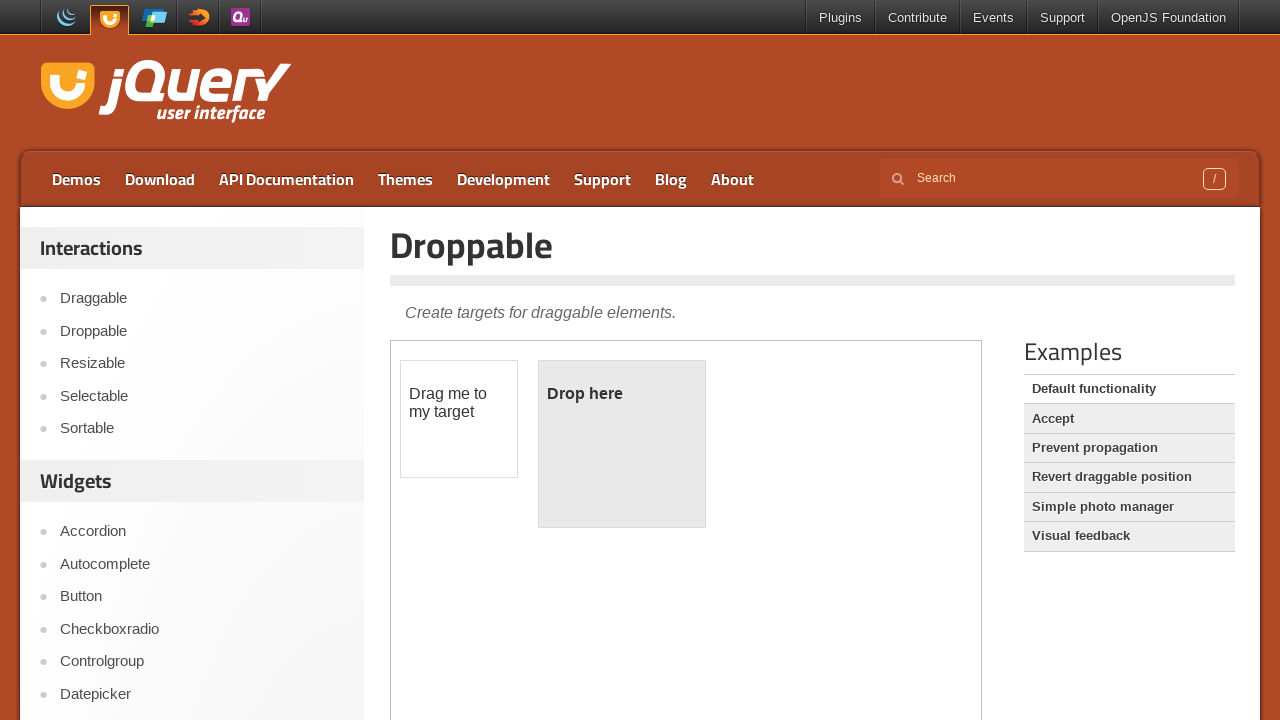

Dragged element onto drop target at (622, 444)
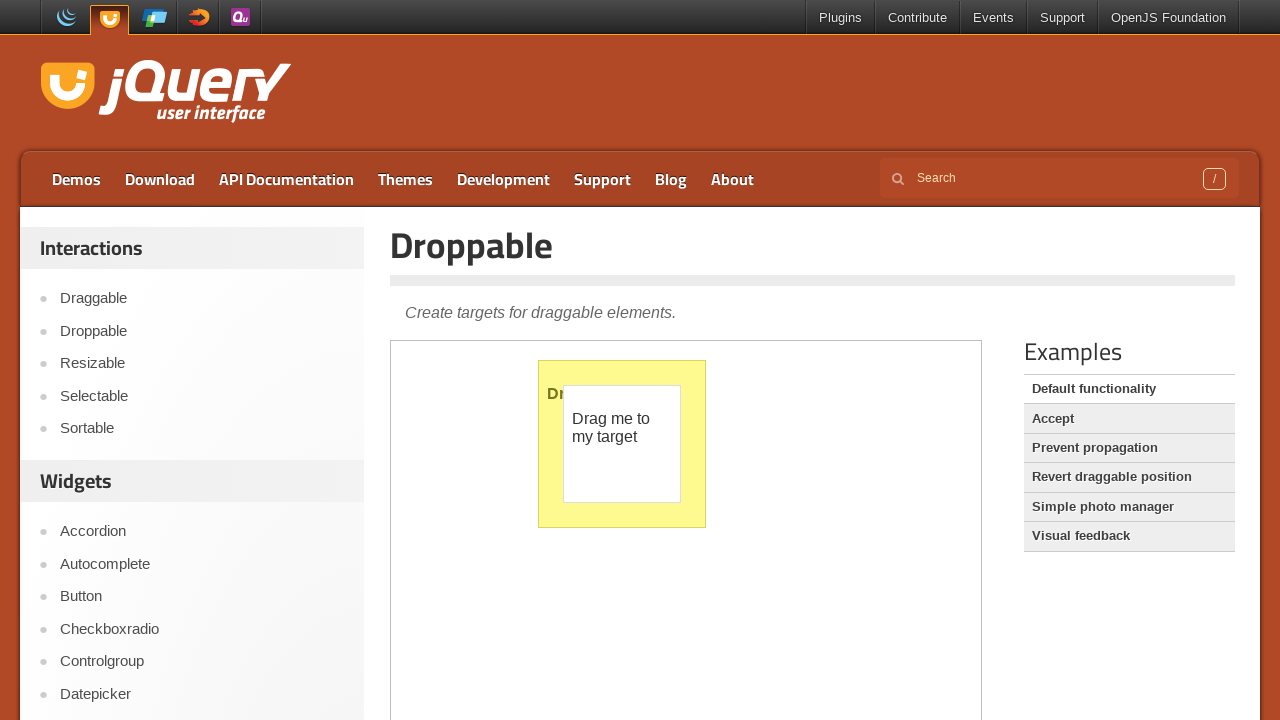

Retrieved text content from drop target
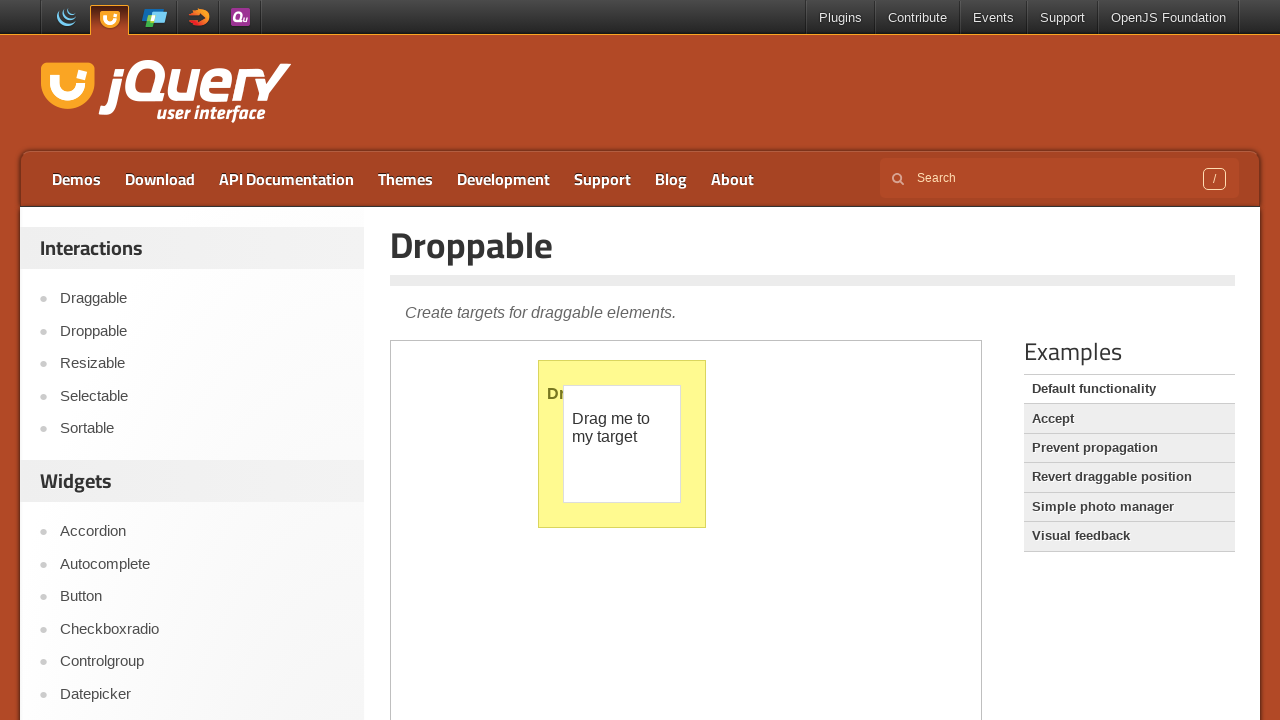

Verified drop was successful - text content matches 'Dropped!'
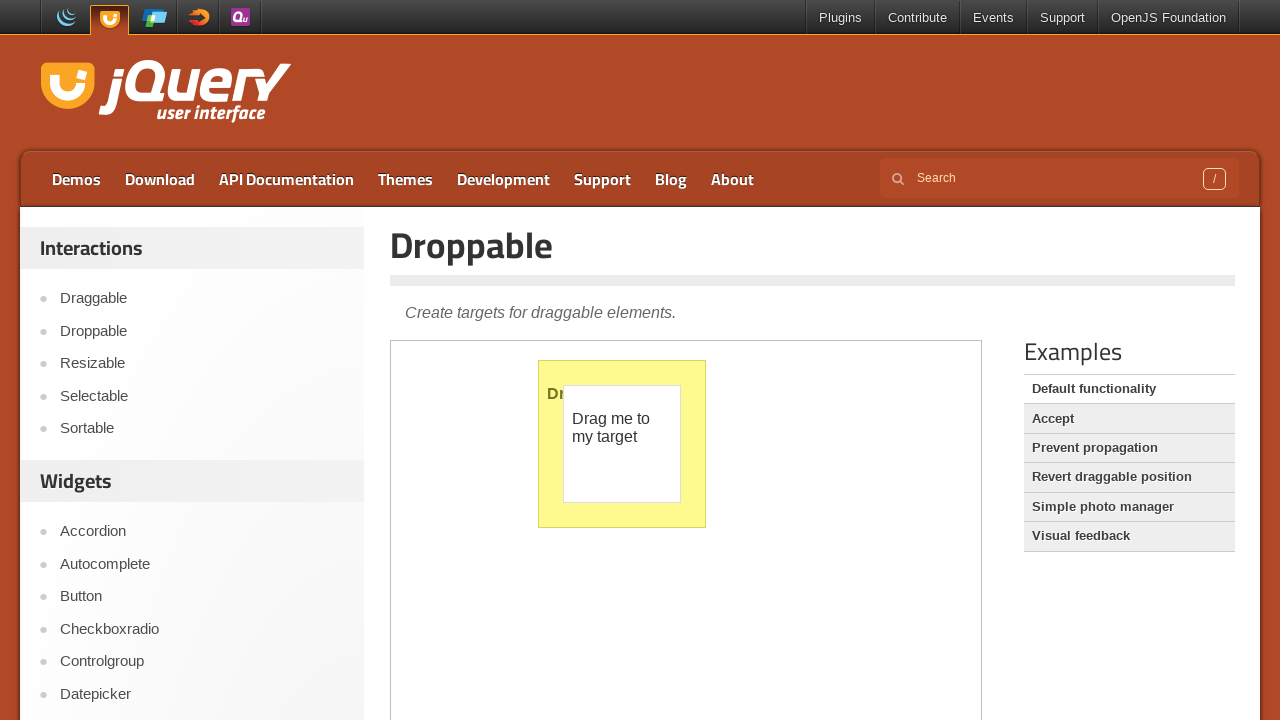

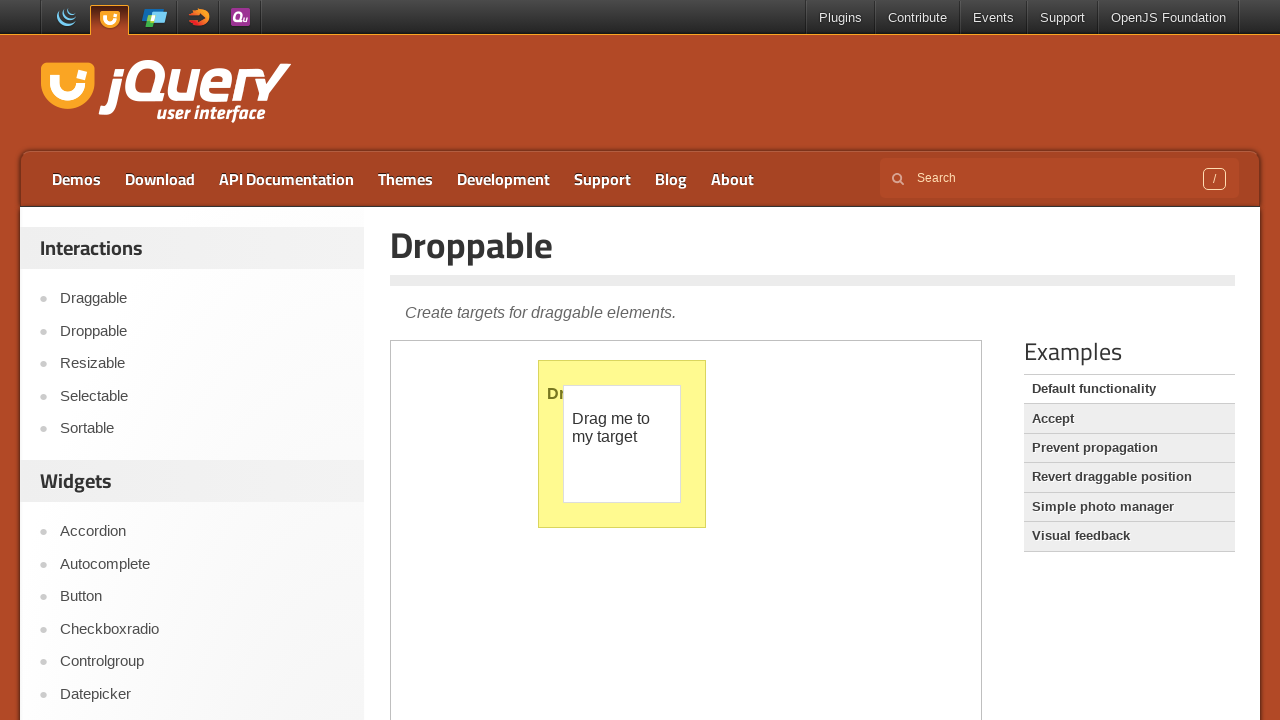